Navigates to OrangeHRM demo site and verifies the page title matches "OrangeHRM"

Starting URL: https://opensource-demo.orangehrmlive.com/

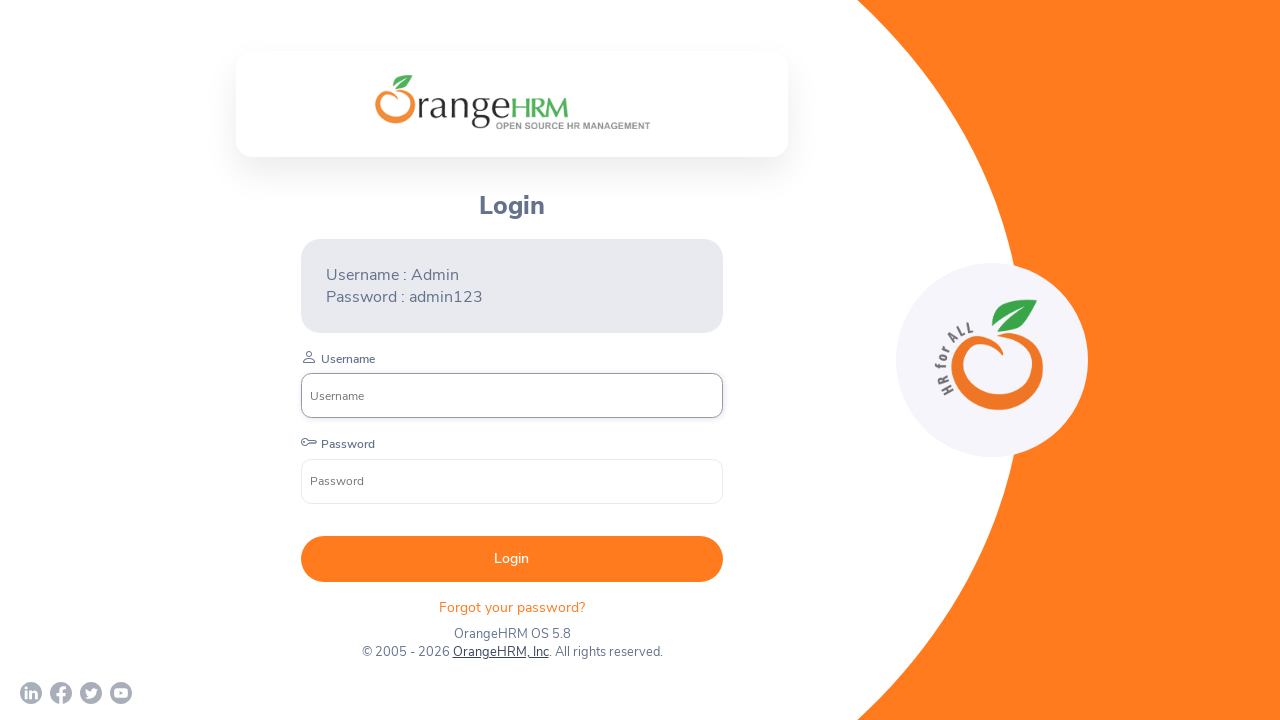

Navigated to OrangeHRM demo site
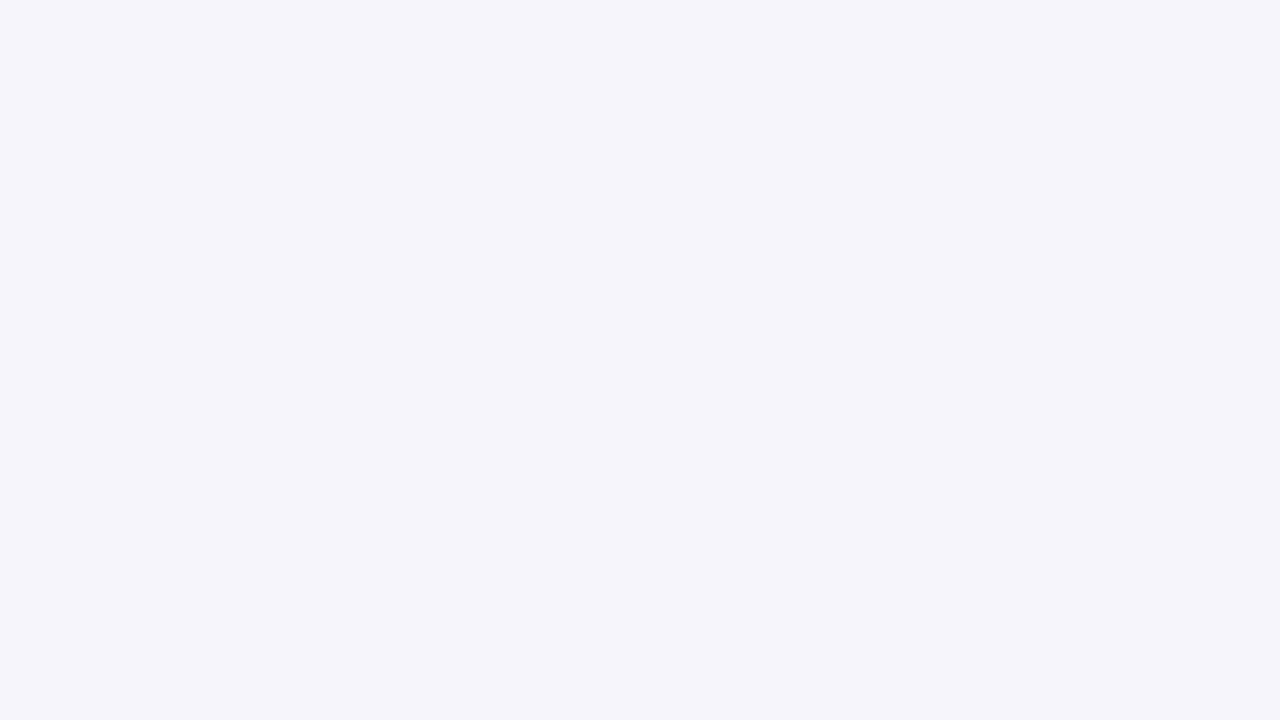

Retrieved page title: OrangeHRM
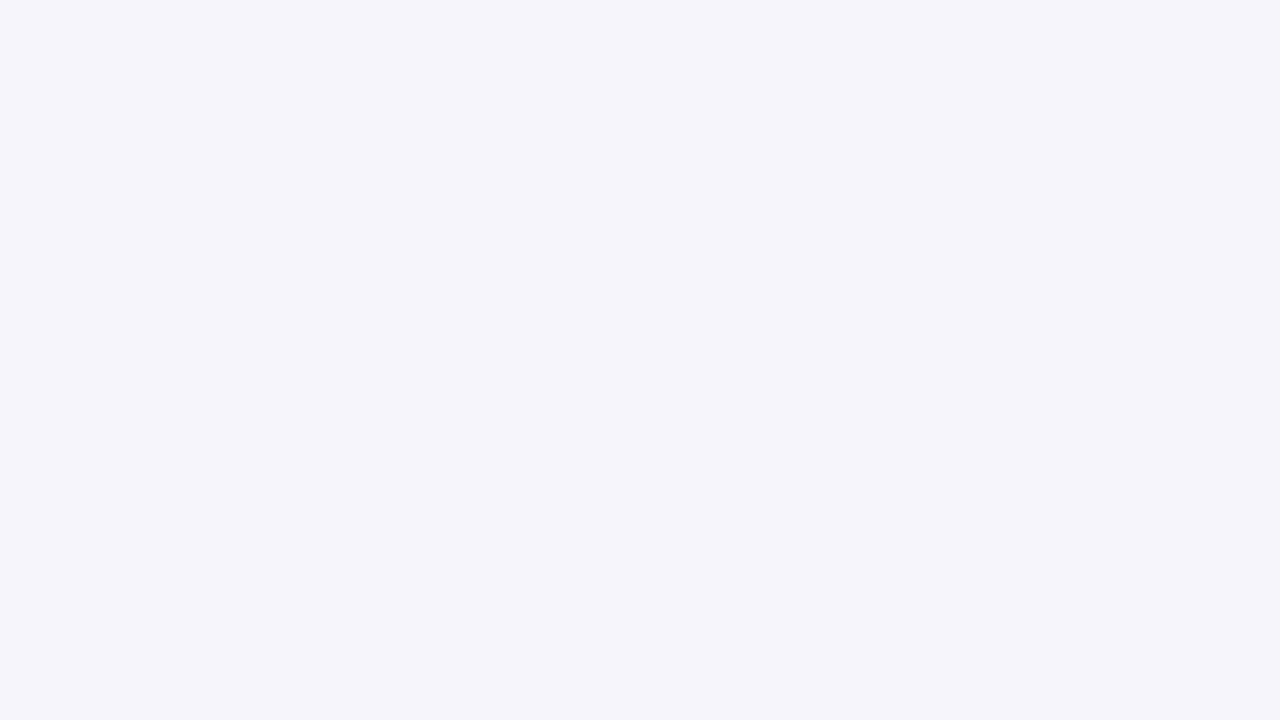

Verified page title matches 'OrangeHRM'
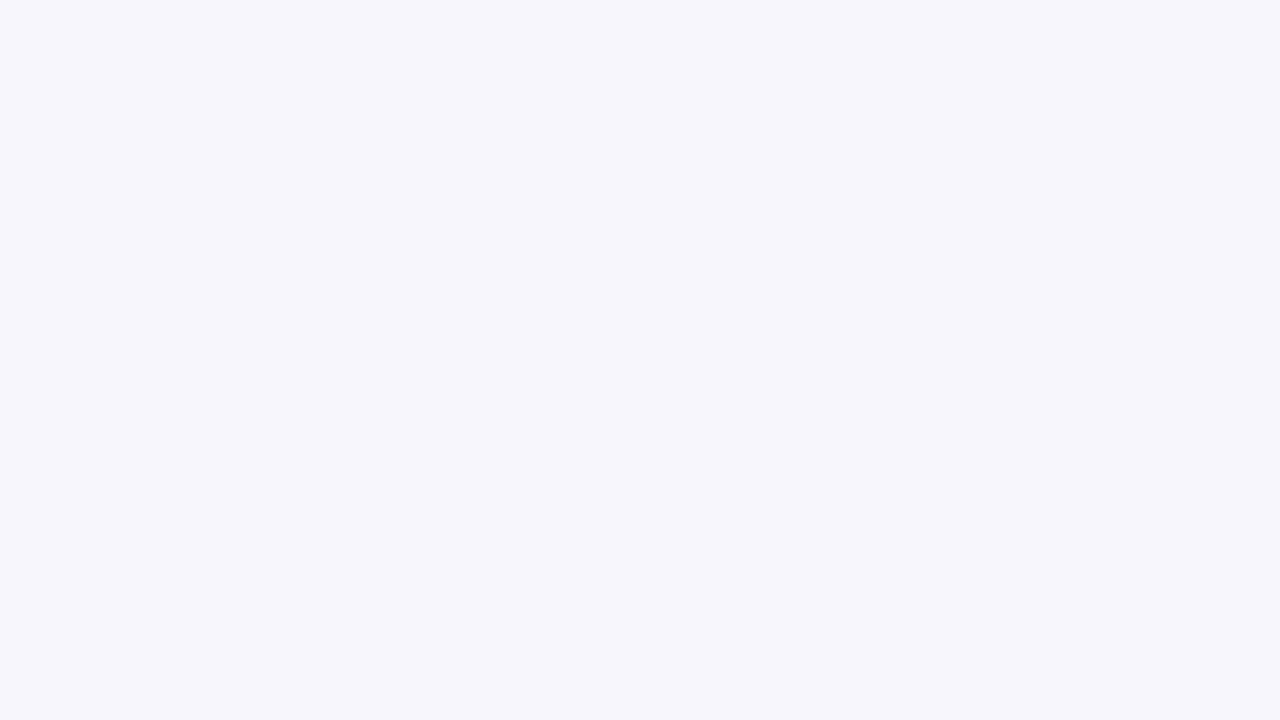

Test passed: page title verification successful
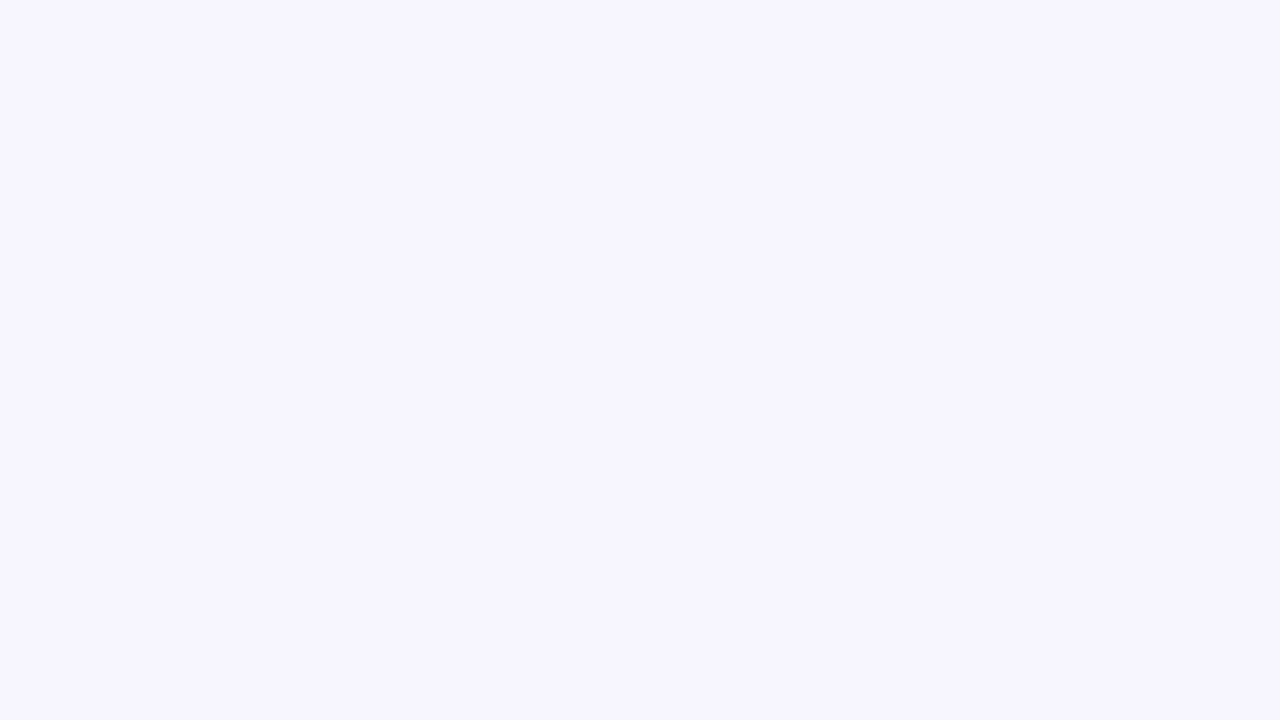

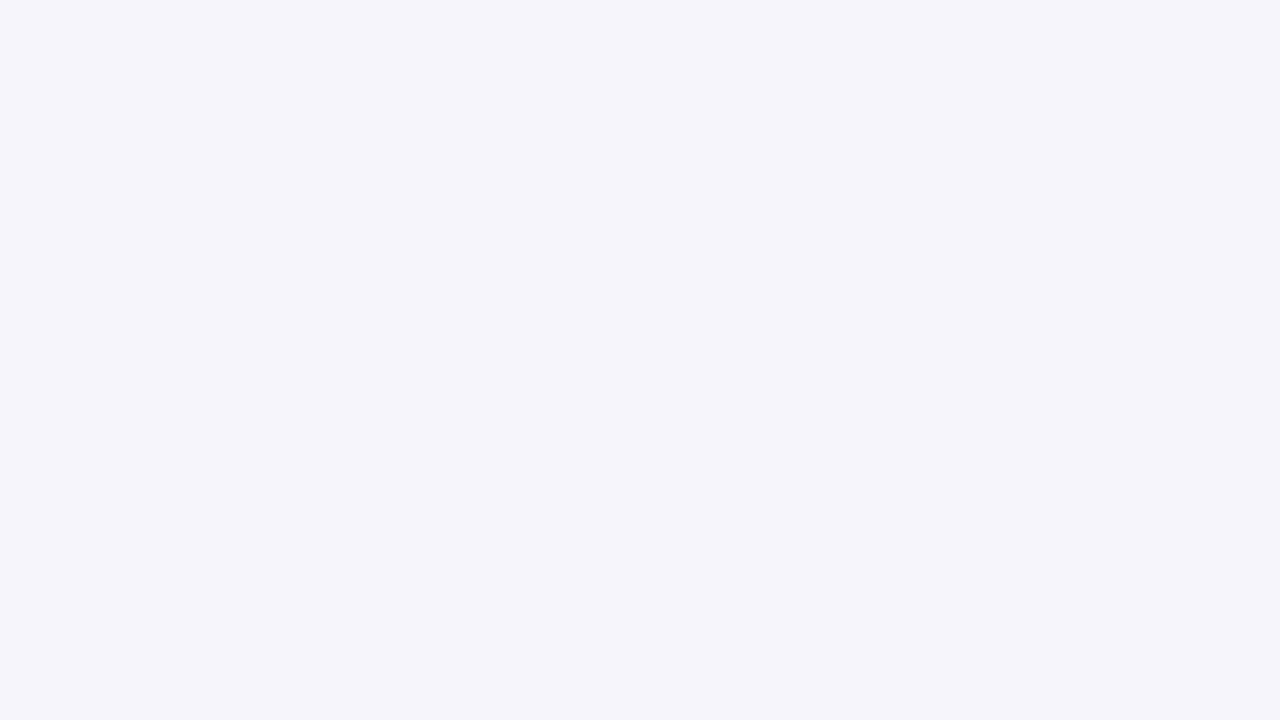